Tests button enablement status on a blog page, verifies button text, and attempts to interact with the button

Starting URL: https://omayo.blogspot.com/

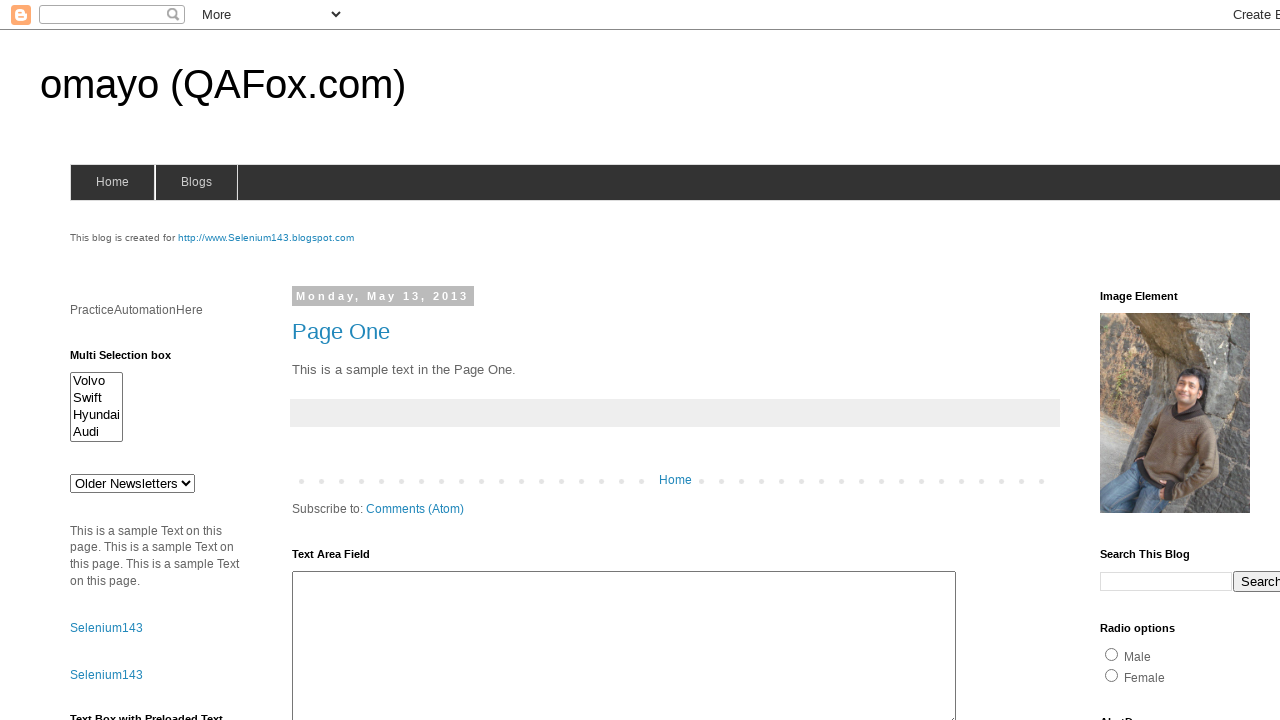

Located button element with id 'but2'
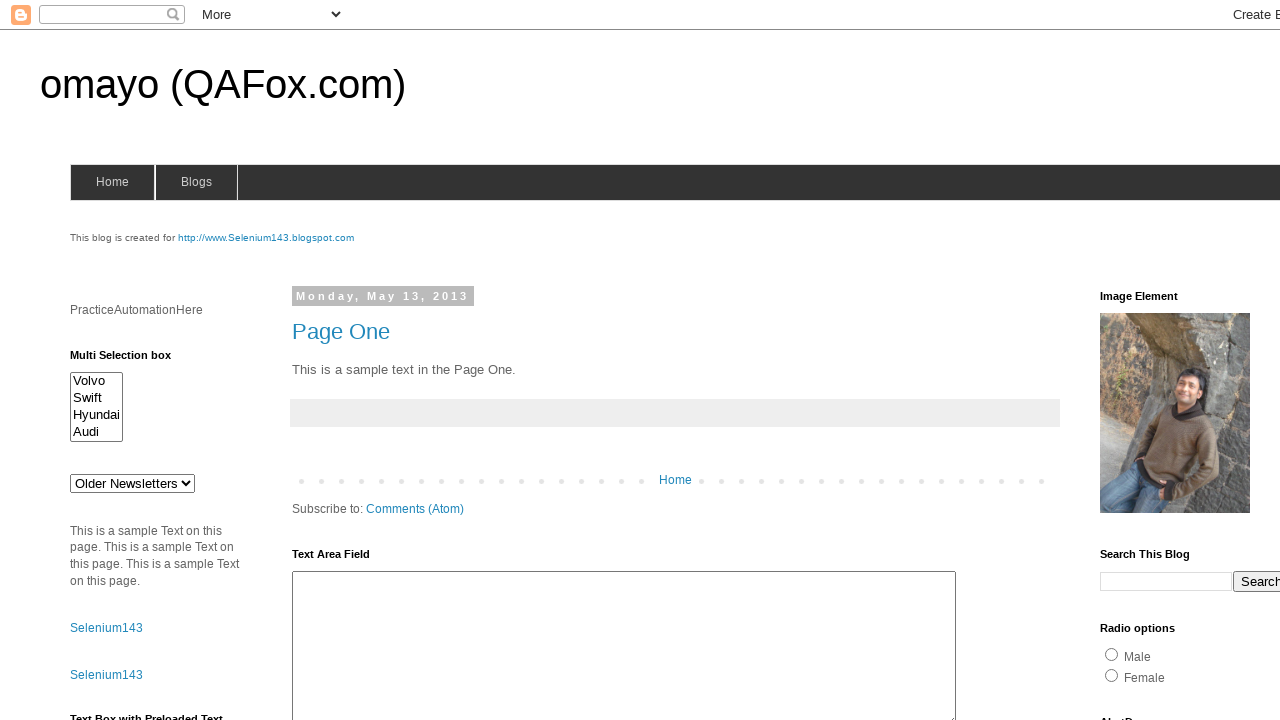

Button is enabled
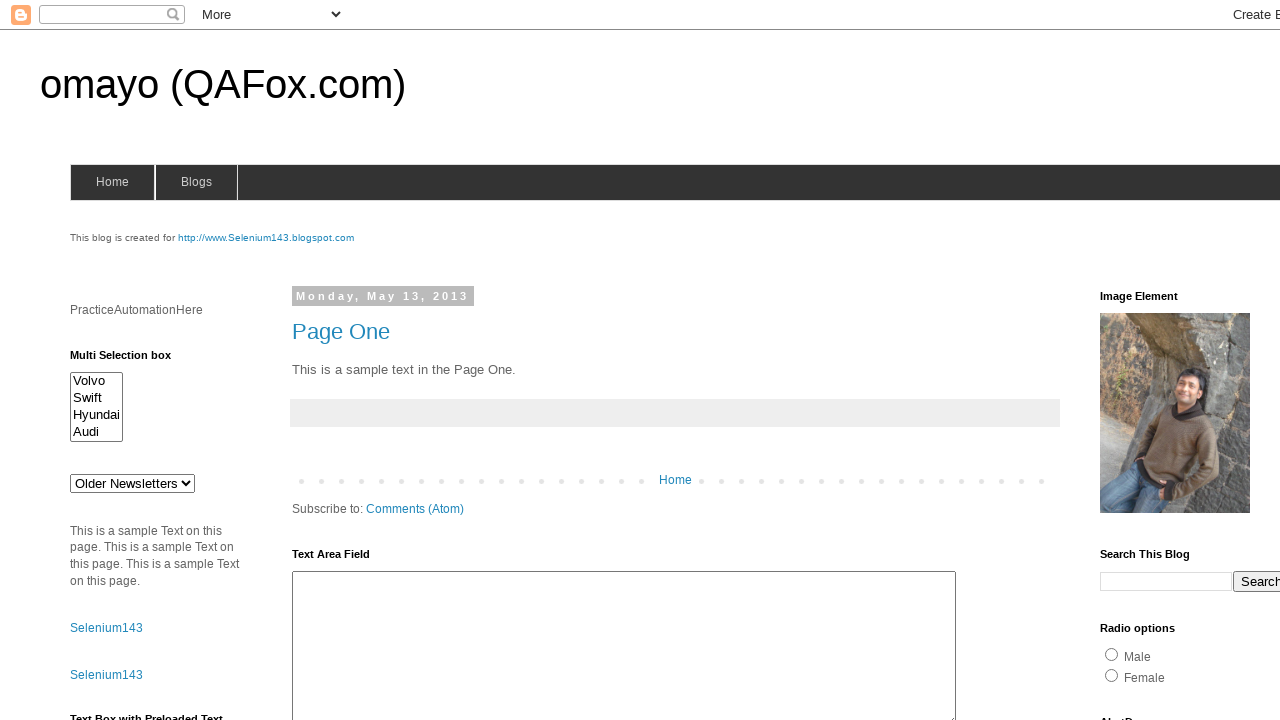

Verified button text contains 'Button2'
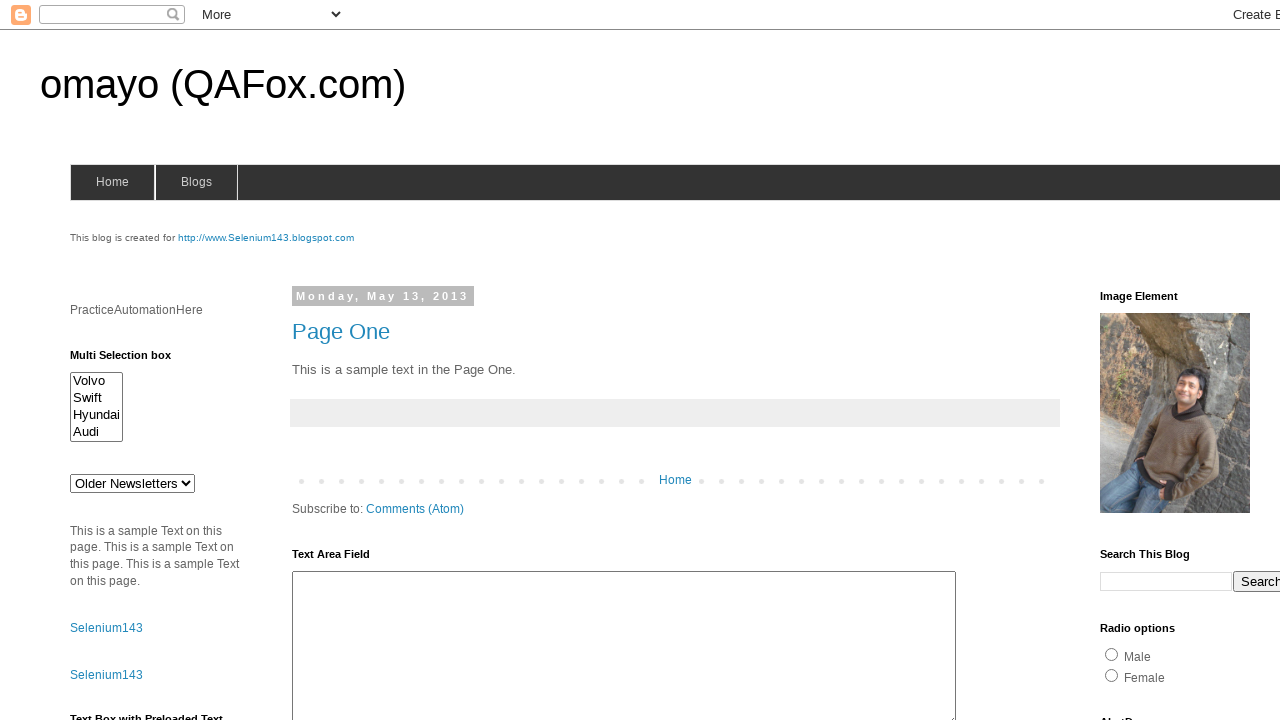

Pressed keys 'haha' sequentially on button element
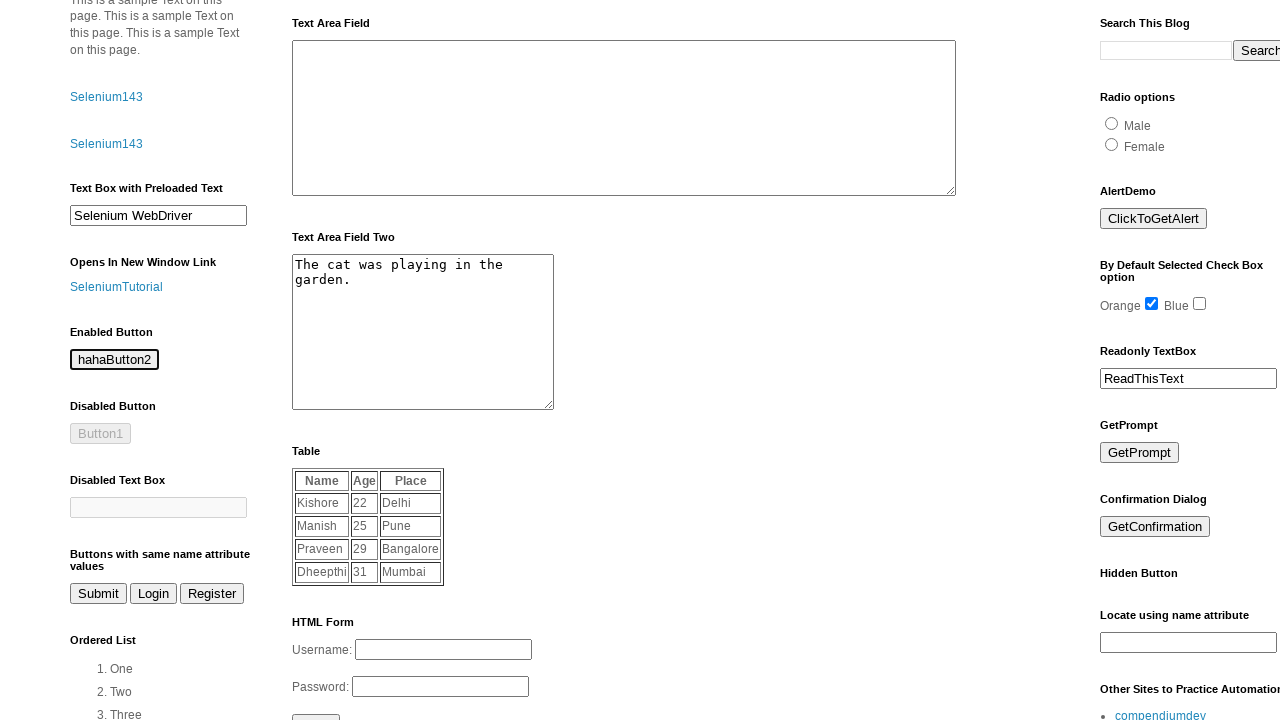

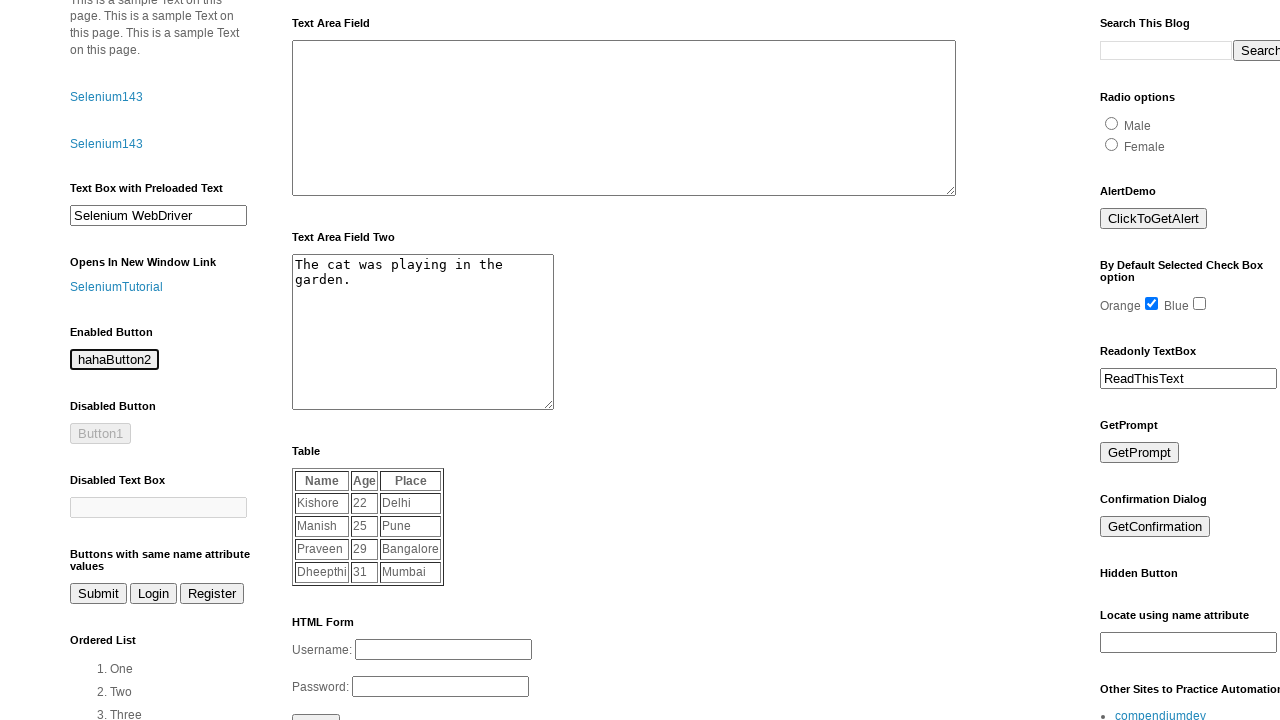